Tests click and hold drag by dragging one list item to another position

Starting URL: https://selenium08.blogspot.com/2020/01/click-and-hold.html

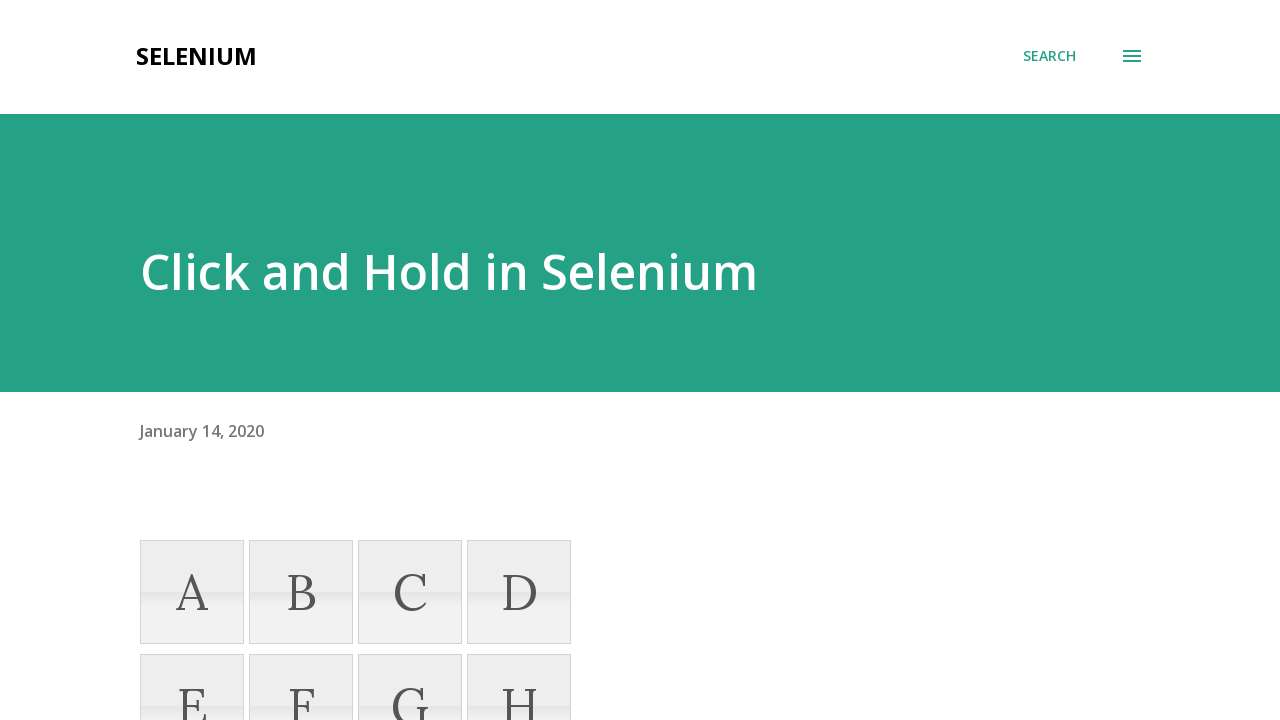

Navigated to click and hold test page
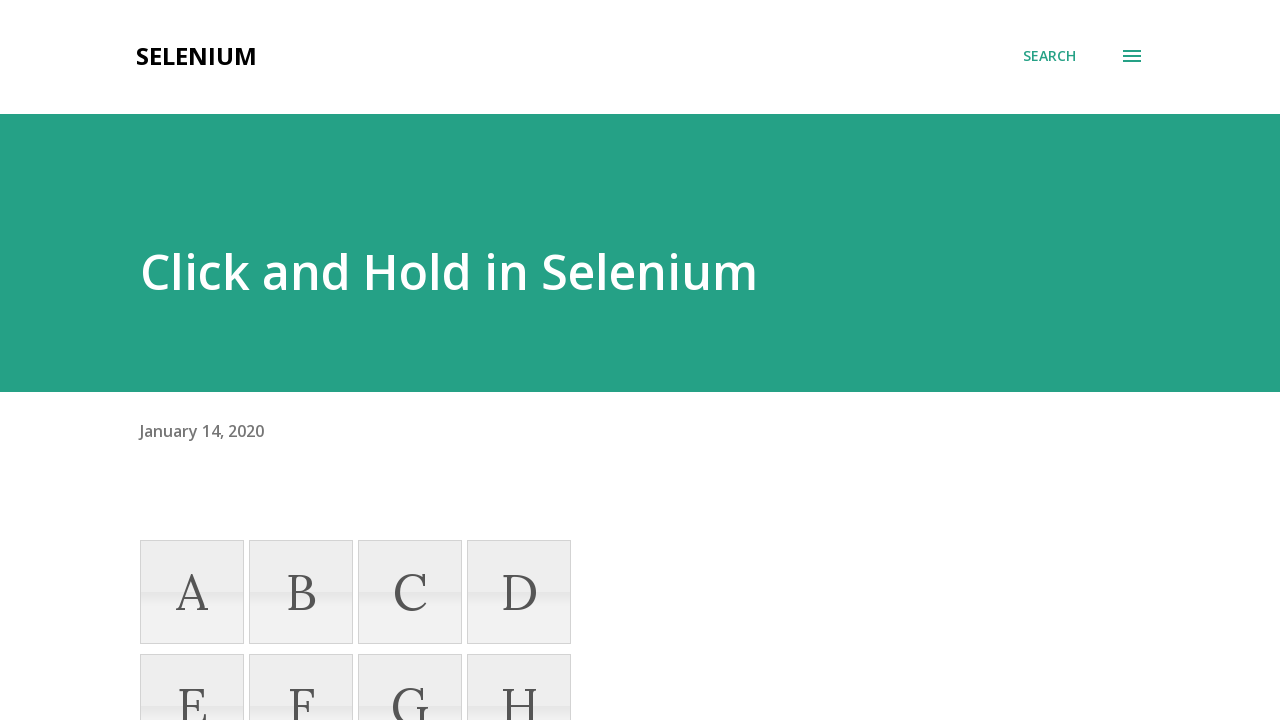

Dragged list item G to position of list item A at (192, 554)
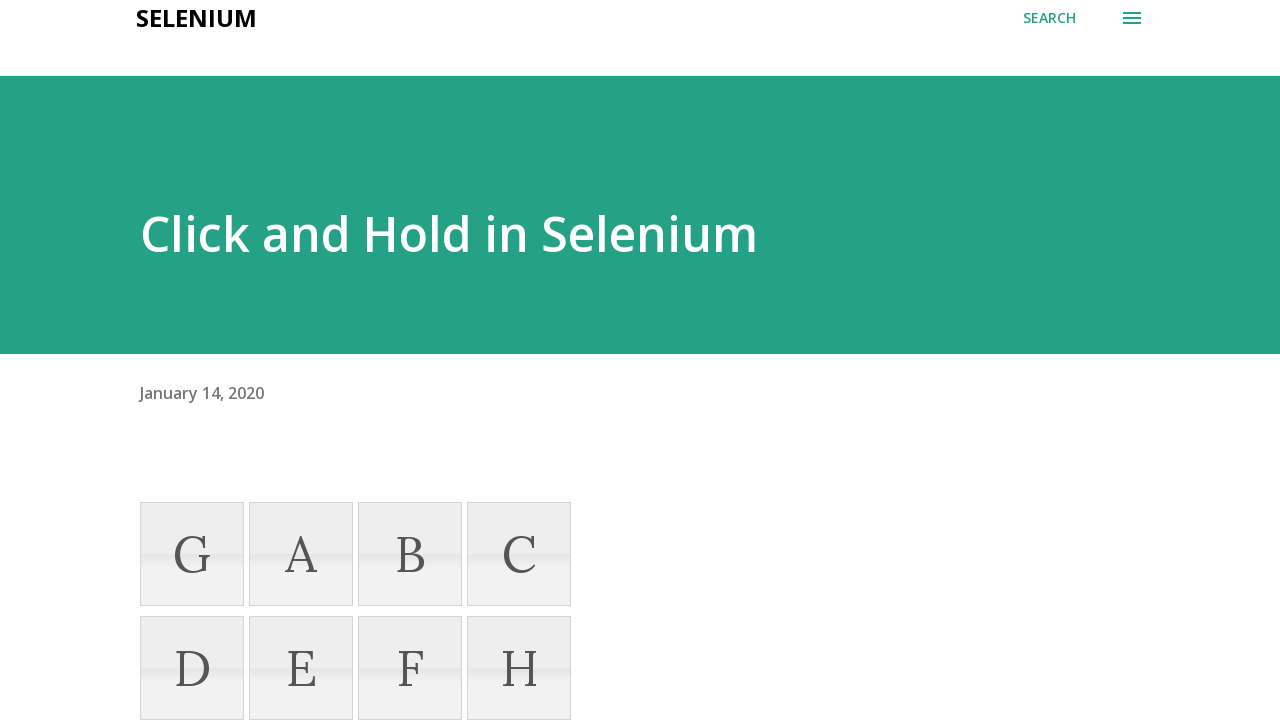

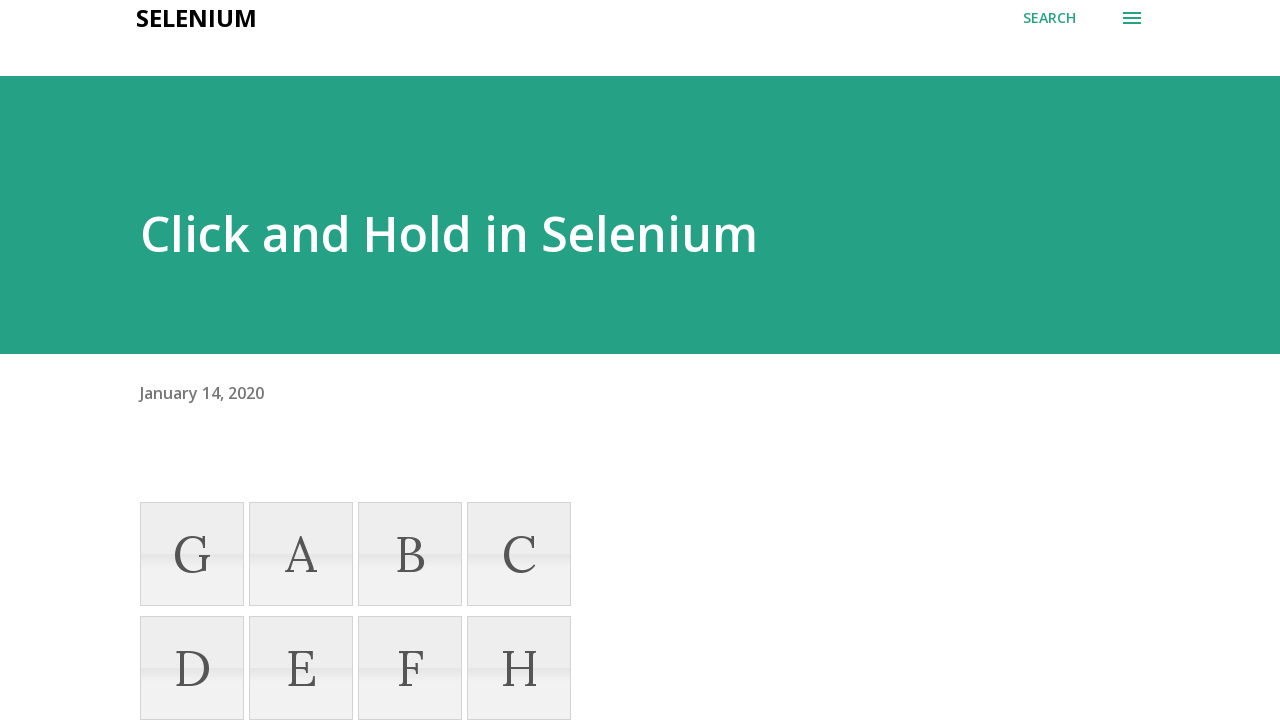